Navigates to Mars news page to verify content loads, then visits JPL Space page and clicks the full image button to view the featured Mars image

Starting URL: https://data-class-mars.s3.amazonaws.com/Mars/index.html

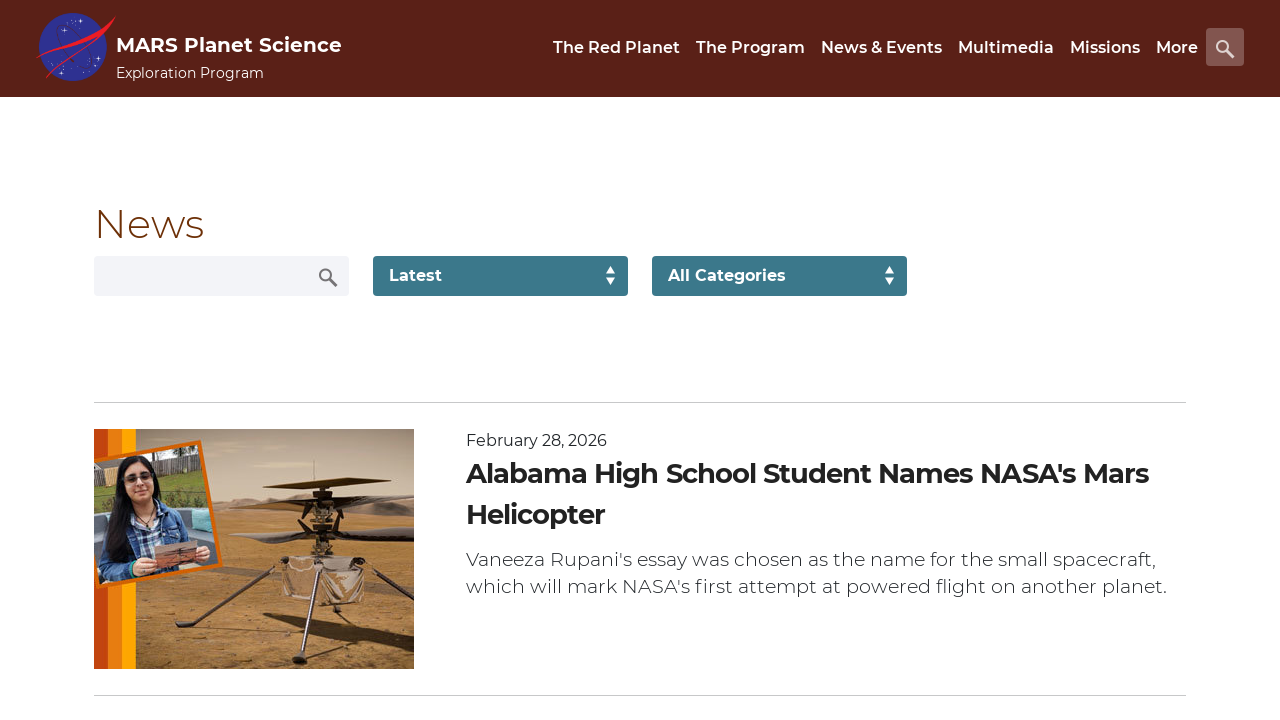

Mars news content loaded
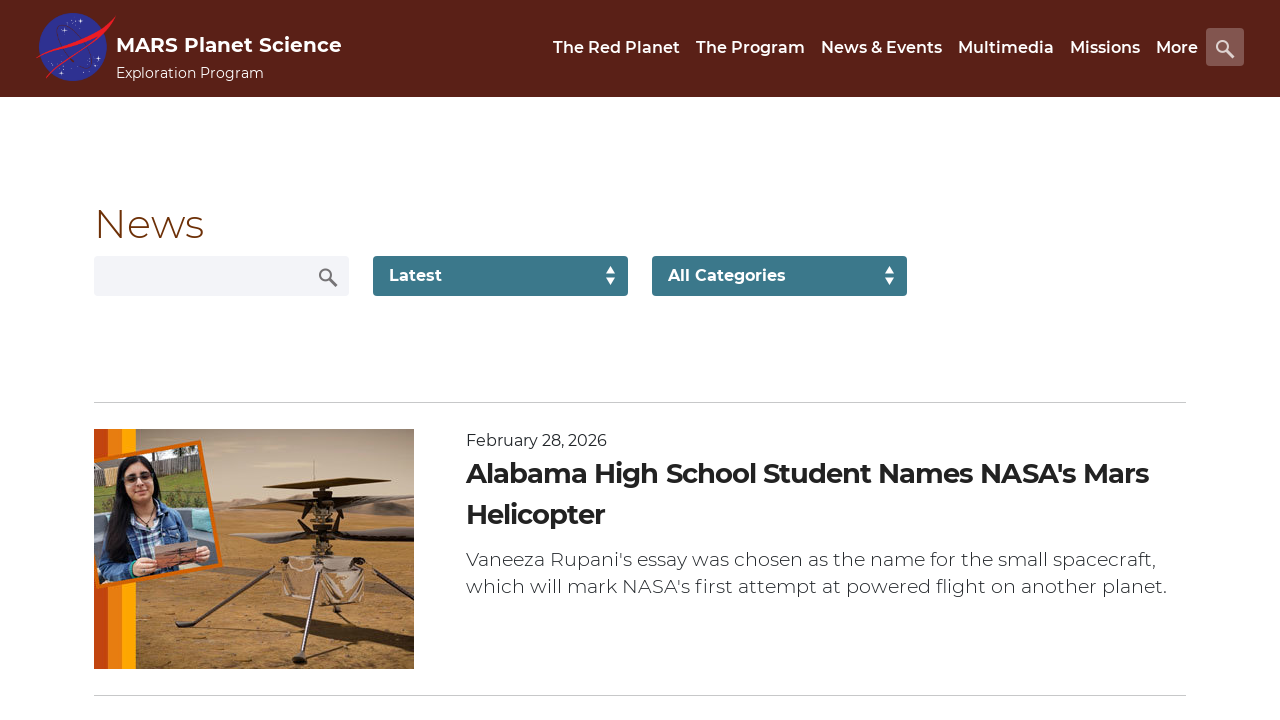

News title element found
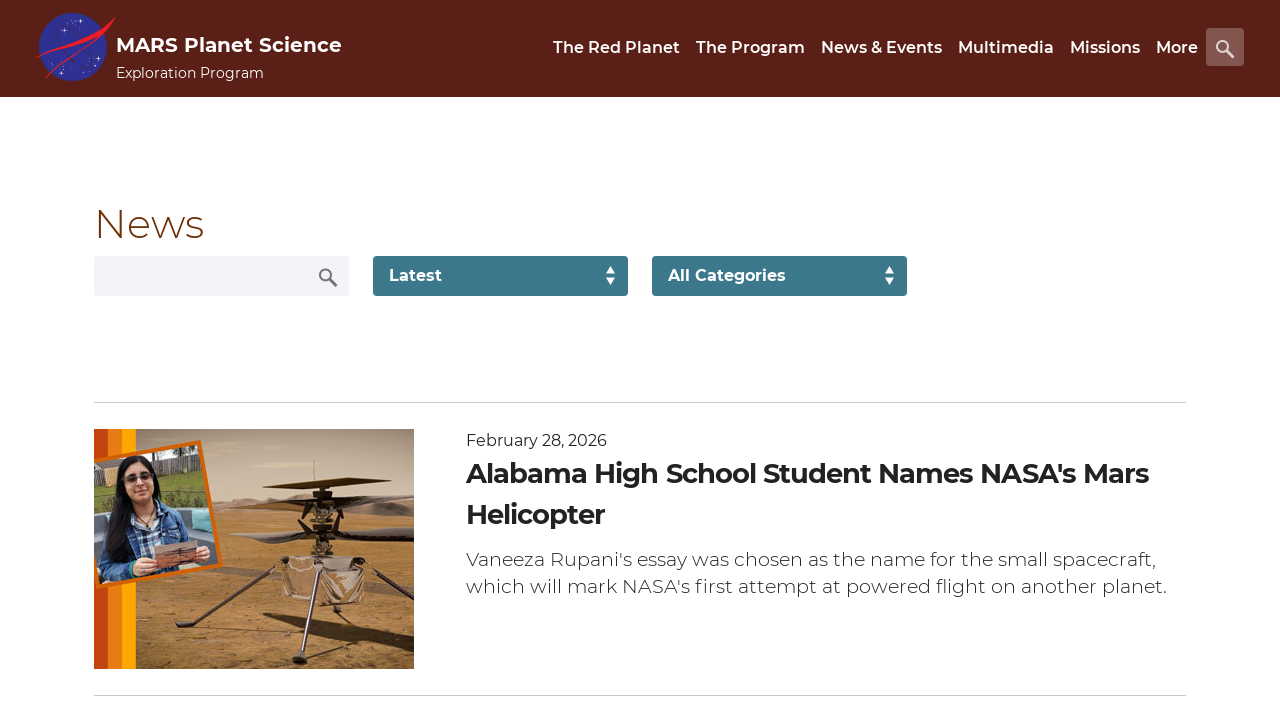

Article teaser body element found
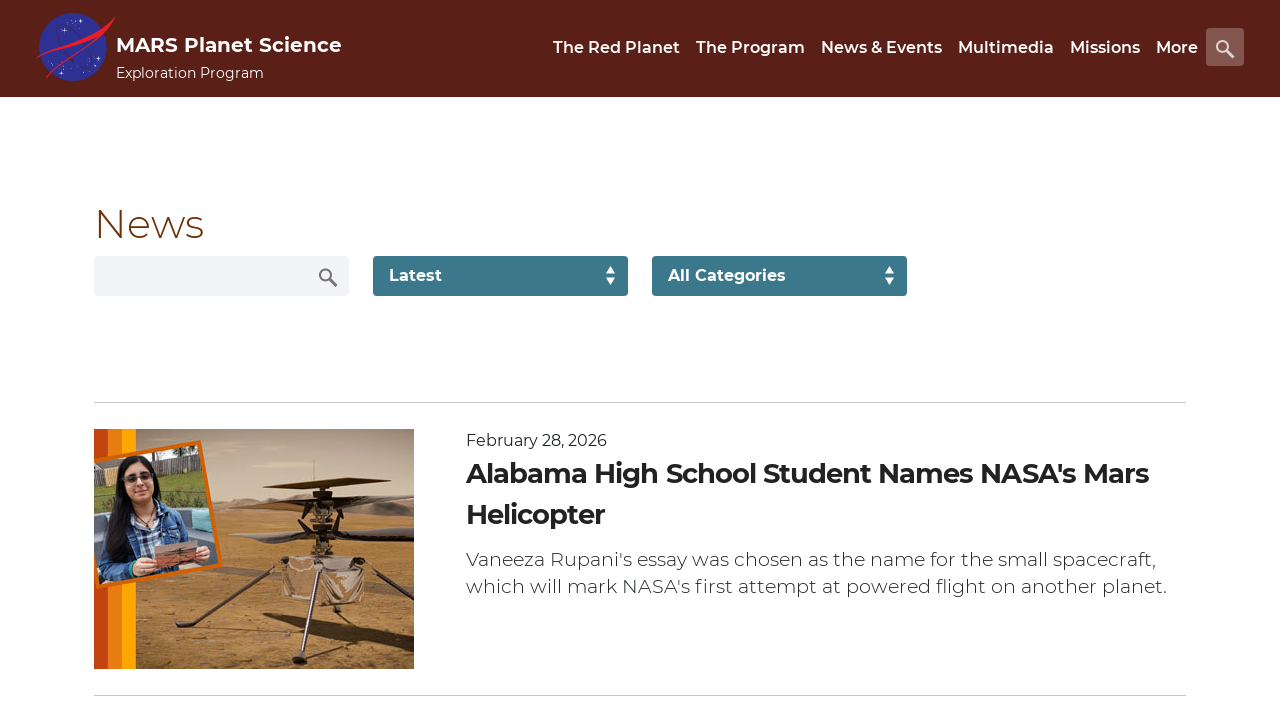

Navigated to JPL Space featured image page
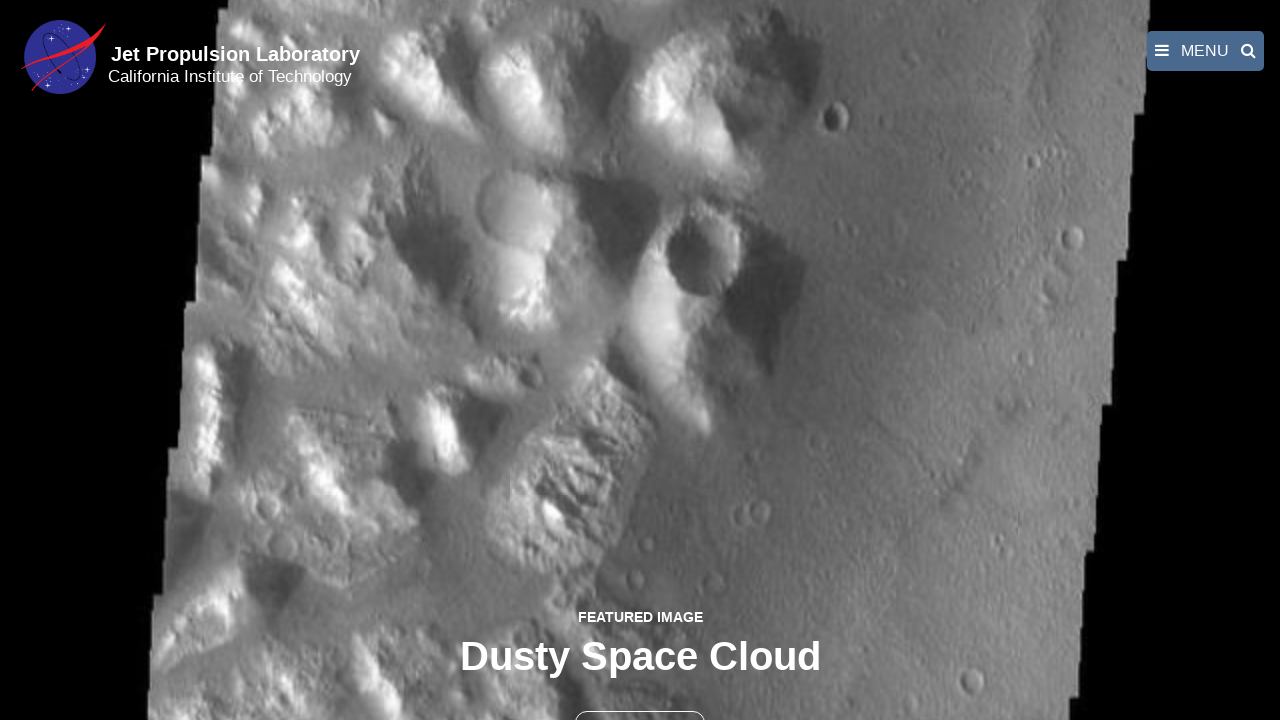

Clicked full image button at (640, 699) on button >> nth=1
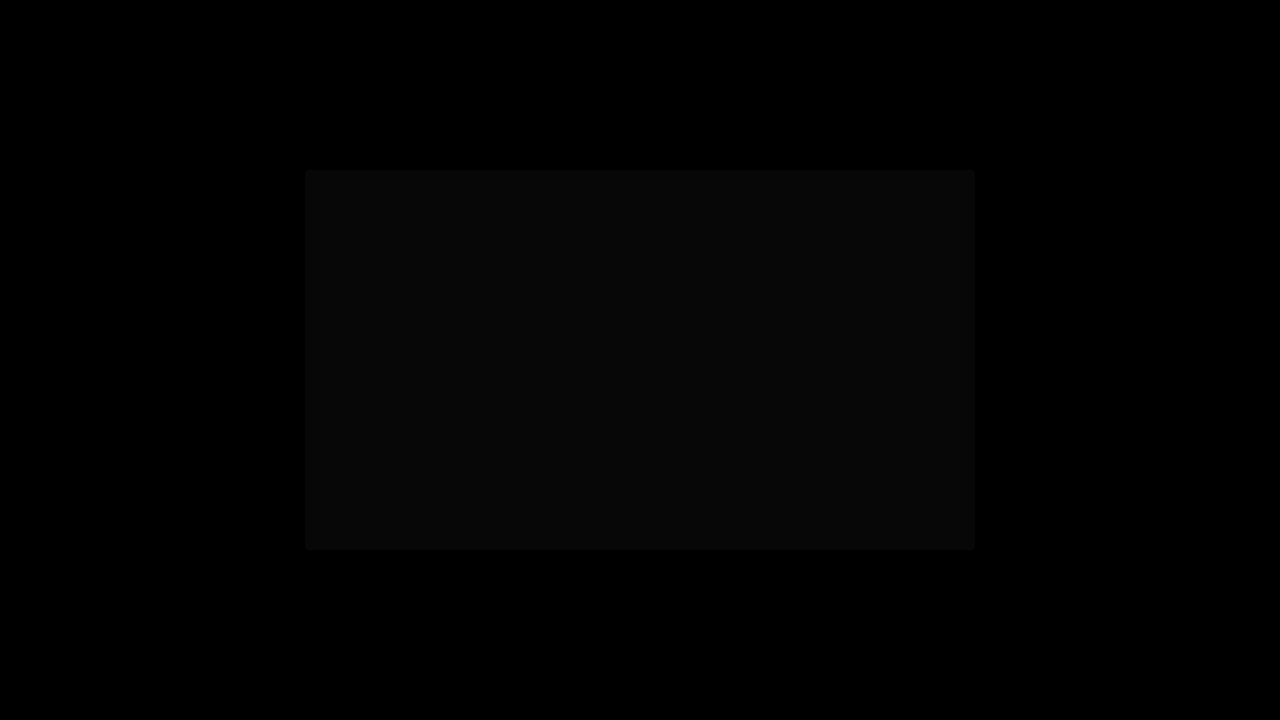

Full Mars image displayed
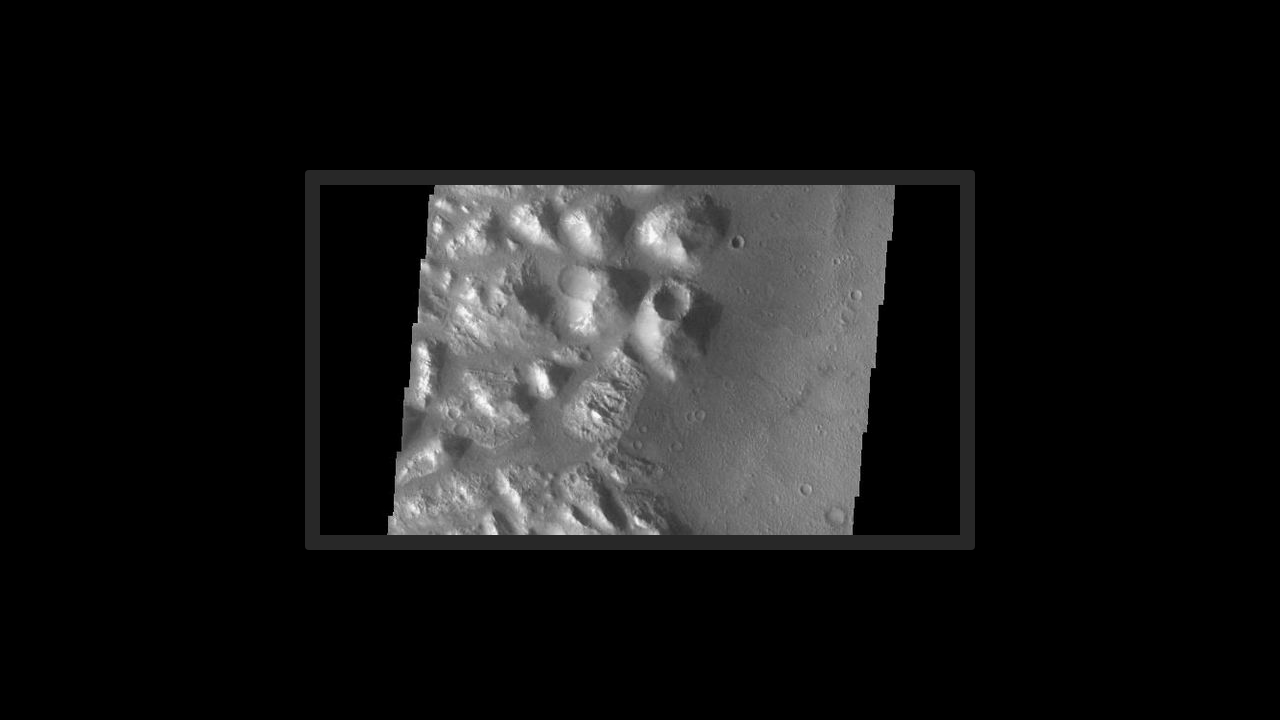

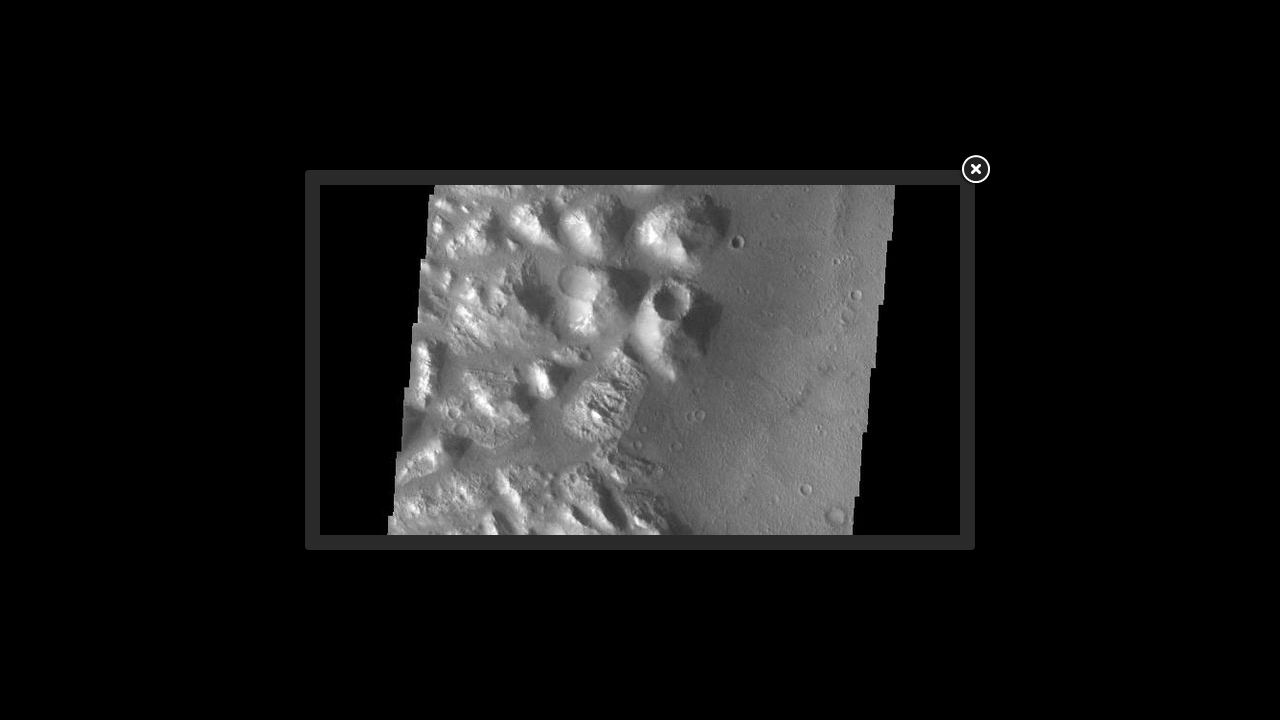